Tests the Status Codes page by navigating to it, then iterating through all status code links and verifying that each URL returns the expected HTTP status code via API requests.

Starting URL: https://the-internet.herokuapp.com/

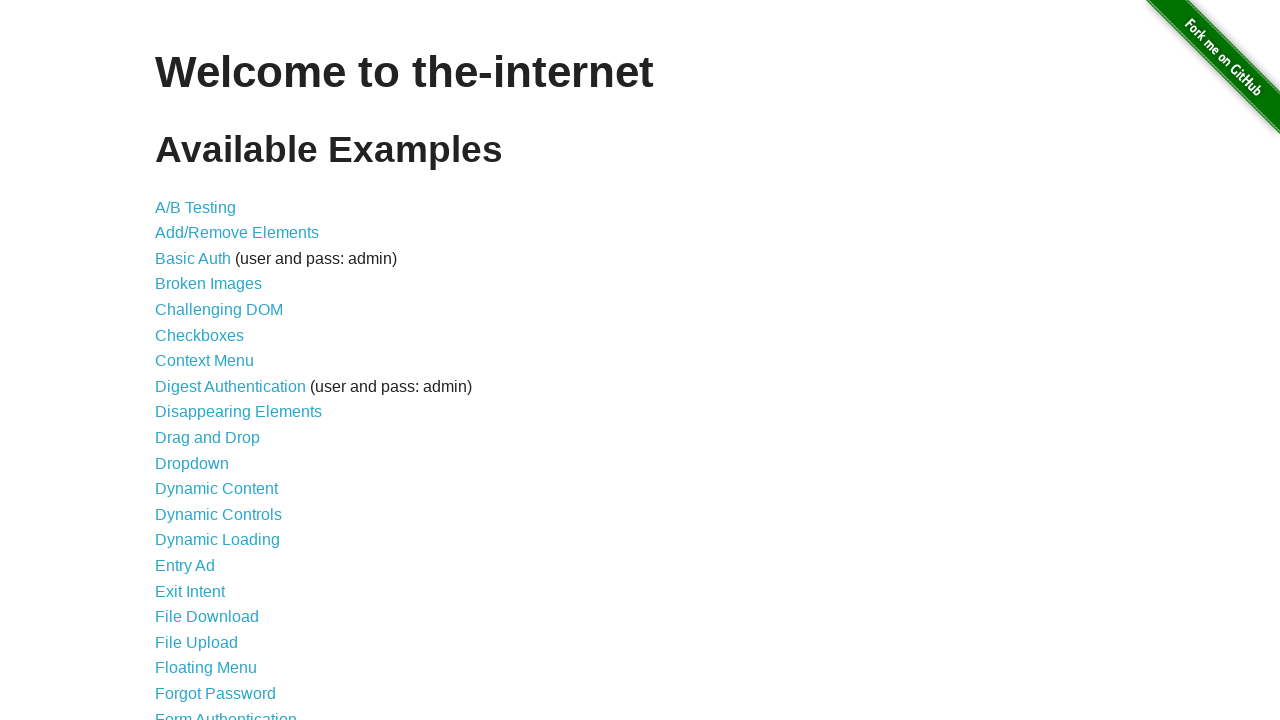

Verified page title contains 'The Internet'
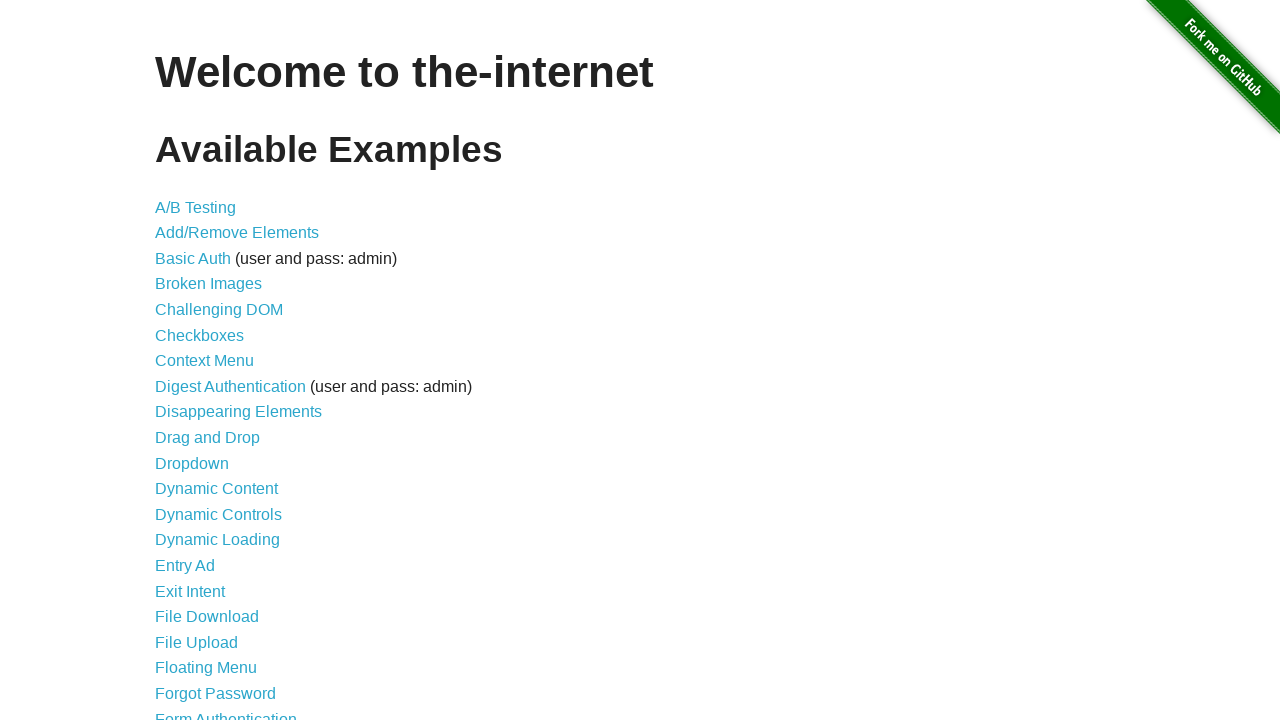

Clicked on Status Codes link at (203, 600) on internal:role=link[name="Status Codes"s]
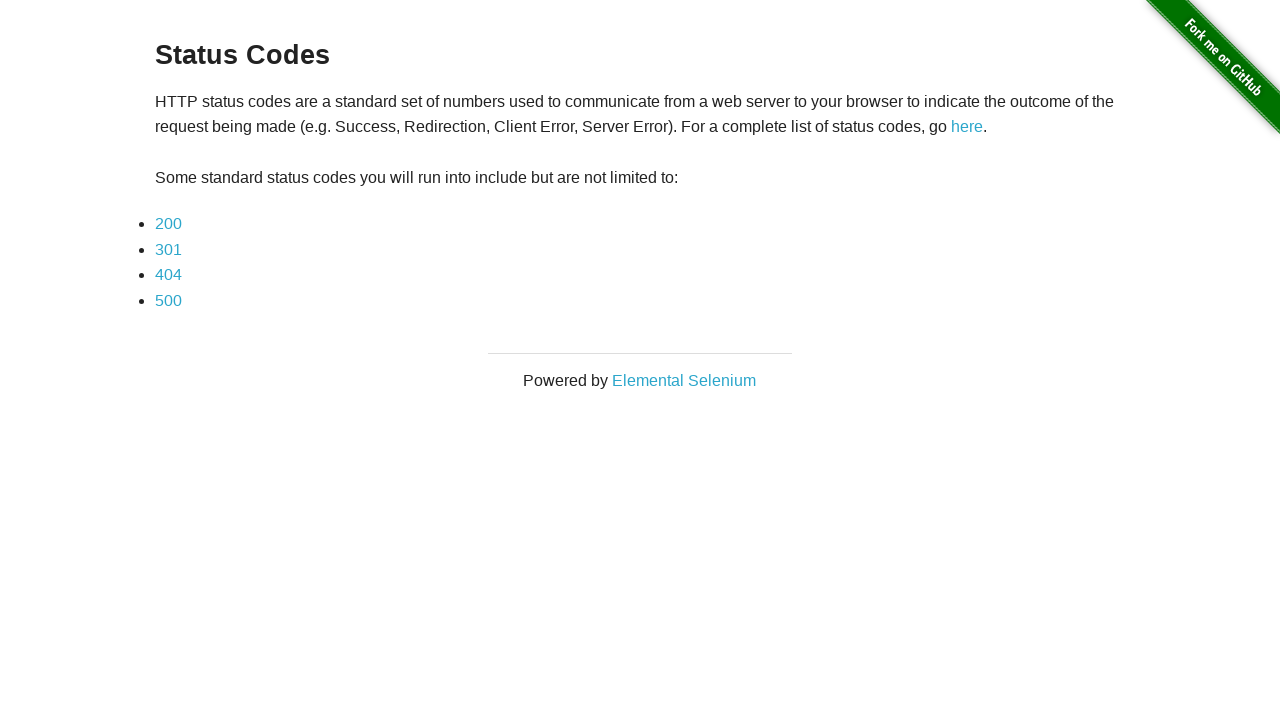

Status Codes page loaded with list items
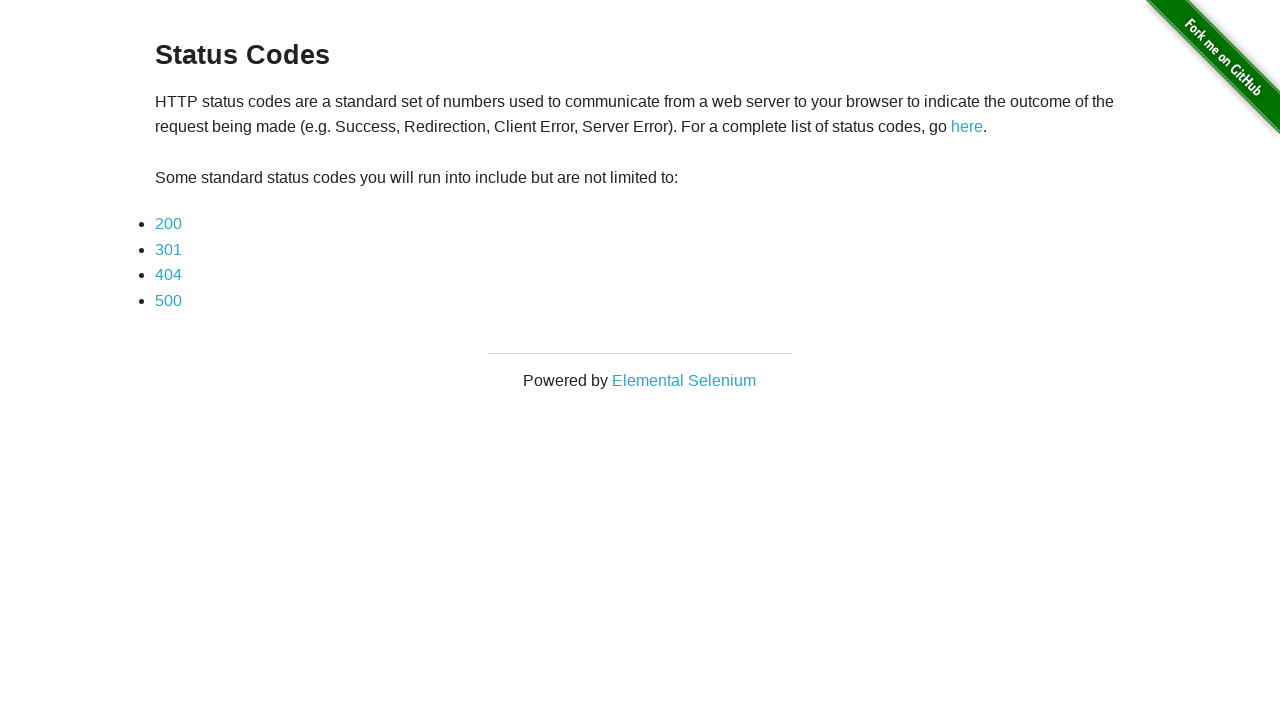

Retrieved all 4 list items containing status code links
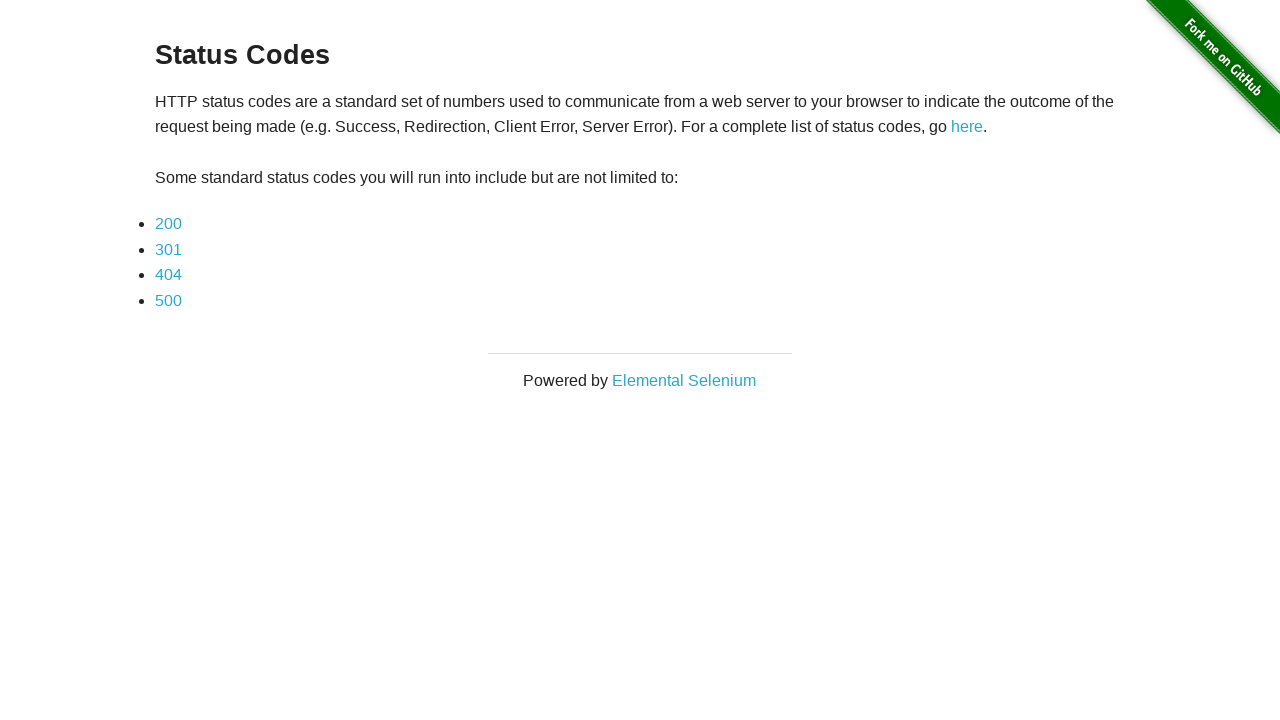

Made API request to https://the-internet.herokuapp.com/status_codes/200 and received status 200
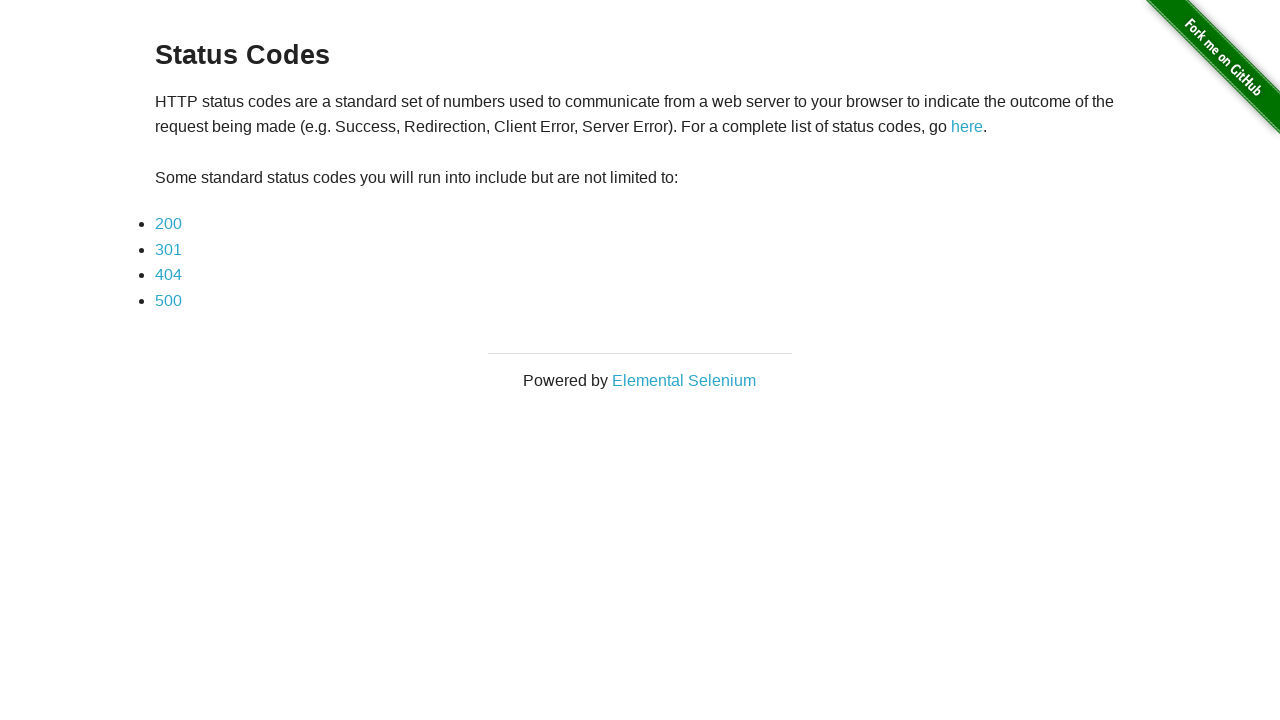

Verified status code 200 matches API response
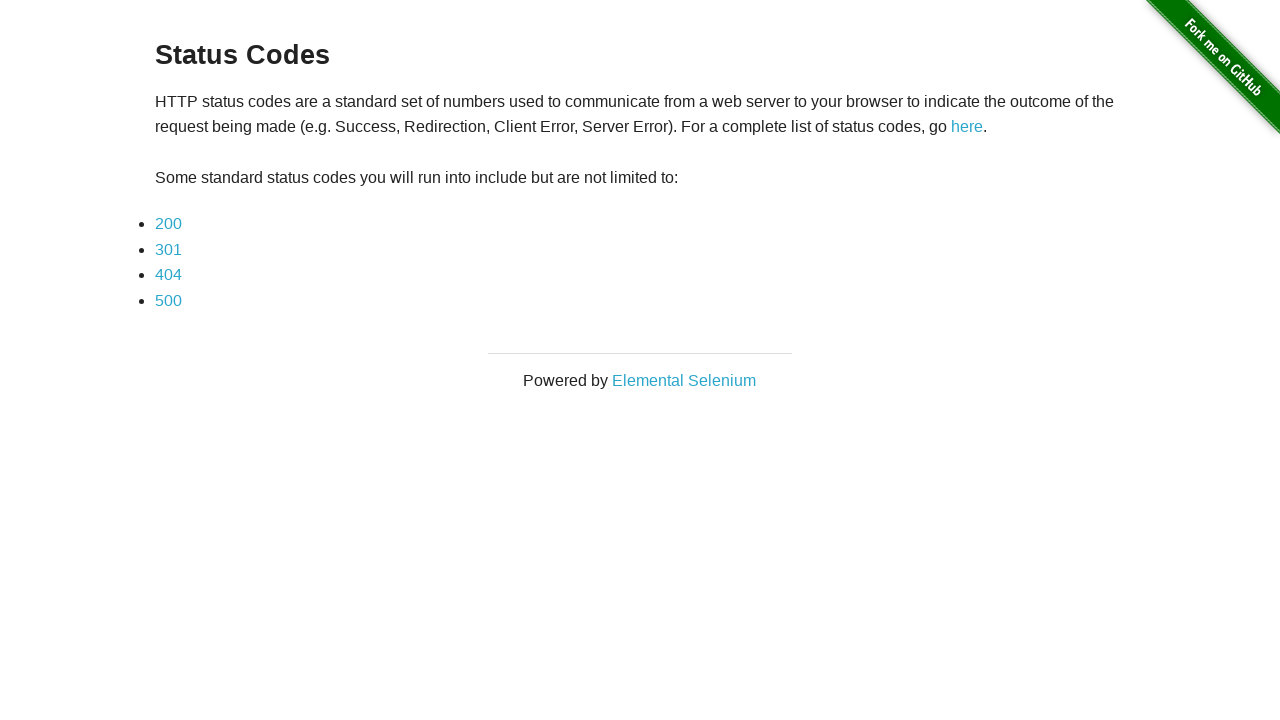

Made API request to https://the-internet.herokuapp.com/status_codes/301 and received status 301
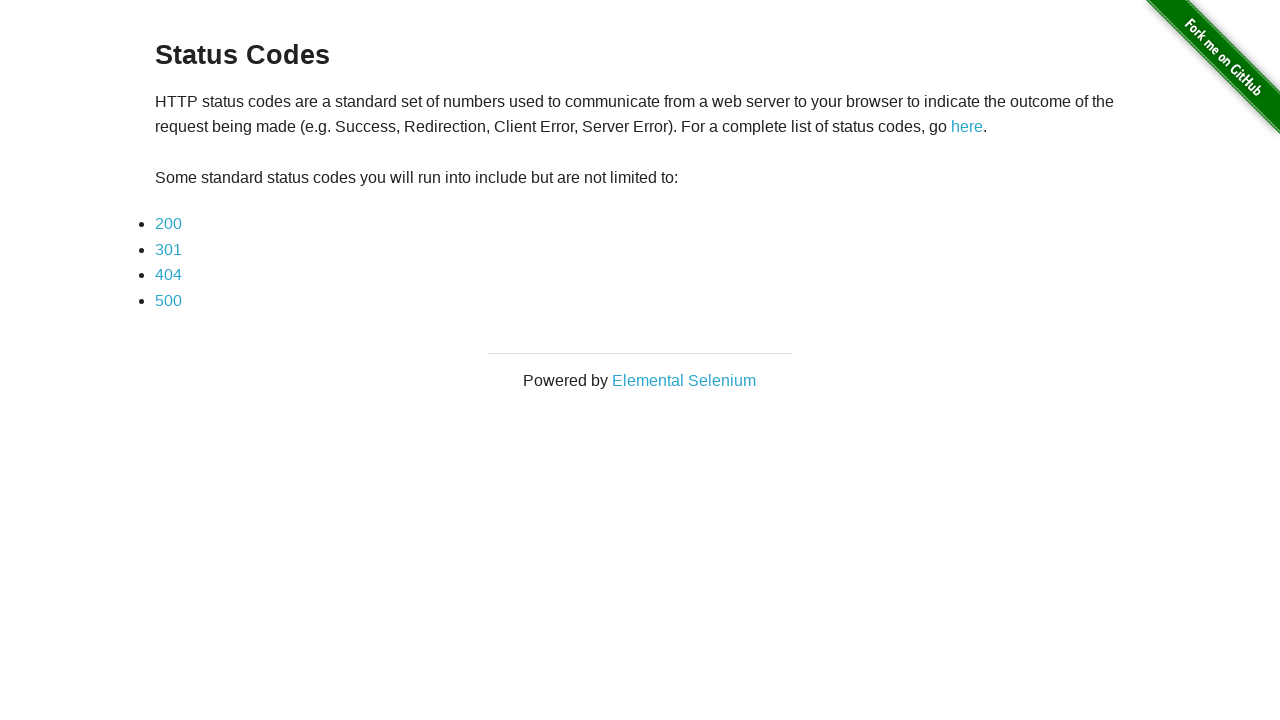

Verified status code 301 matches API response
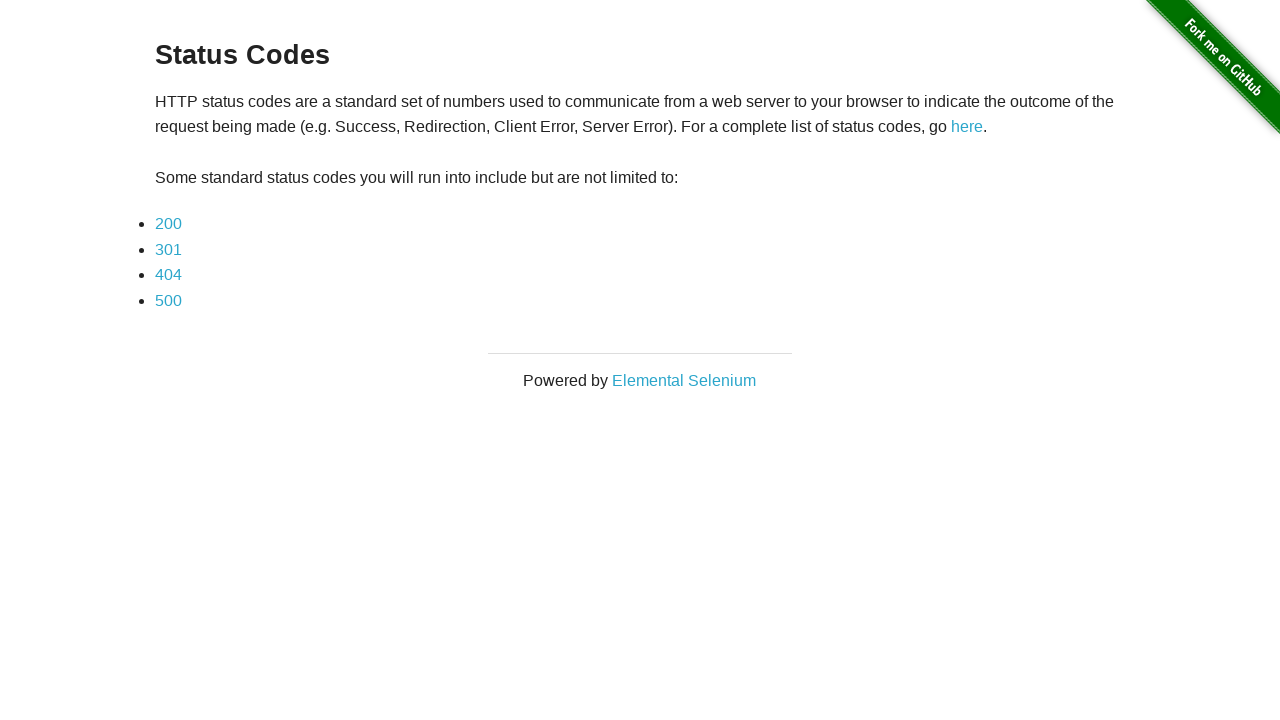

Made API request to https://the-internet.herokuapp.com/status_codes/404 and received status 404
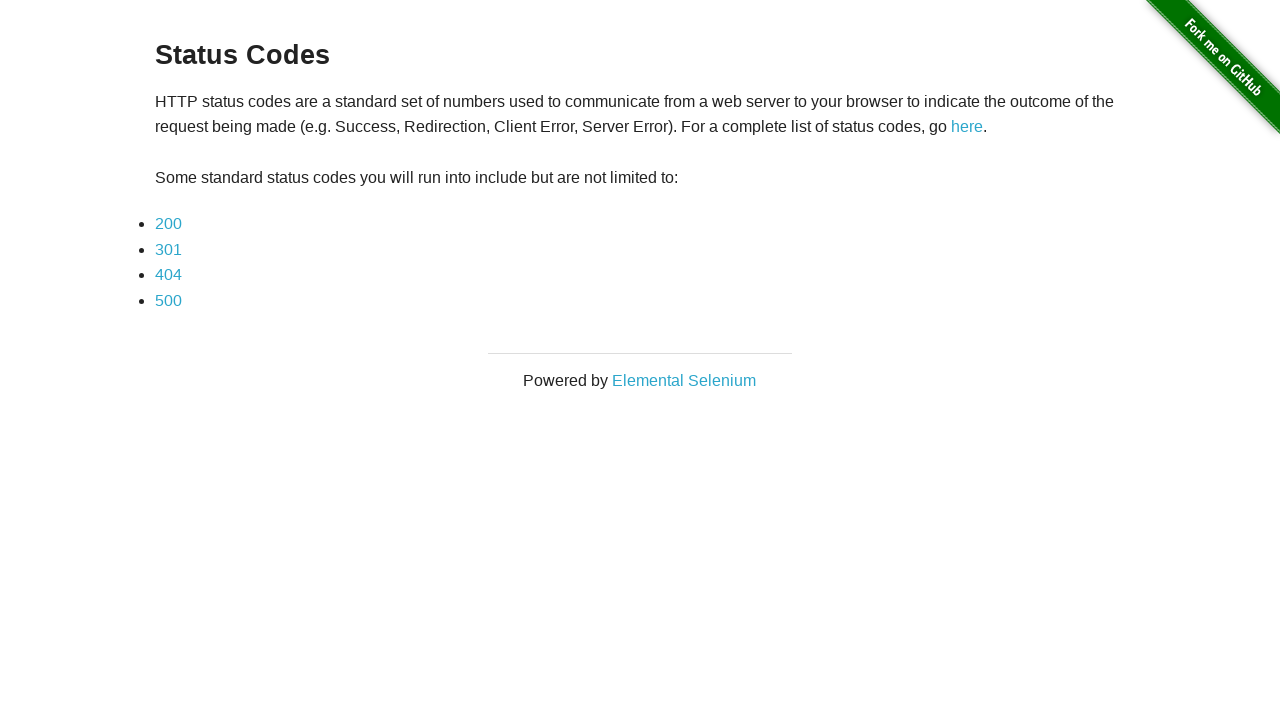

Verified status code 404 matches API response
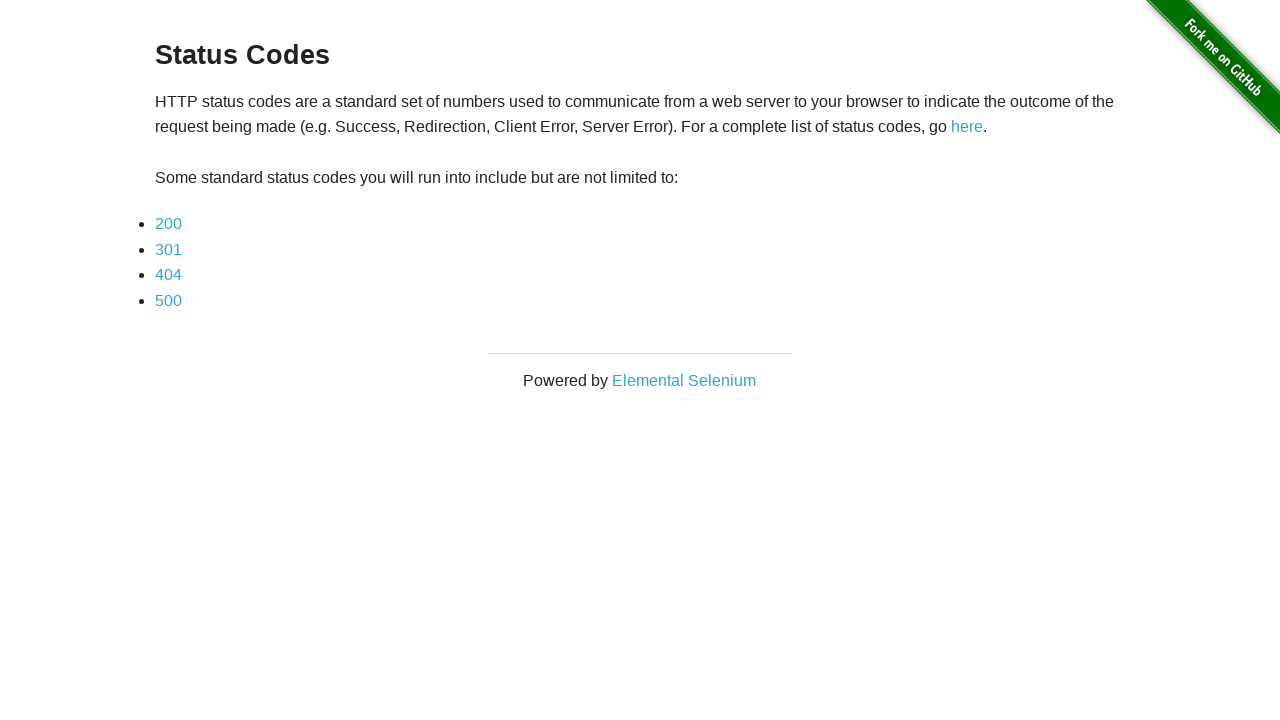

Made API request to https://the-internet.herokuapp.com/status_codes/500 and received status 500
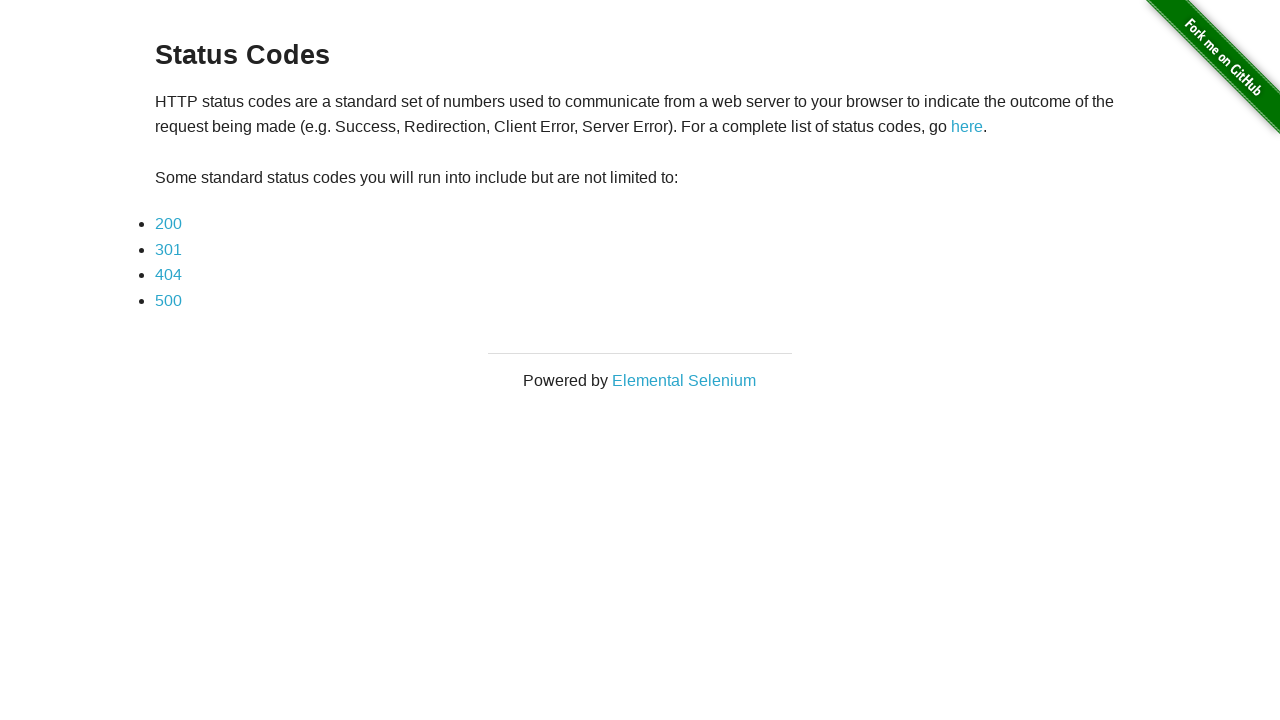

Verified status code 500 matches API response
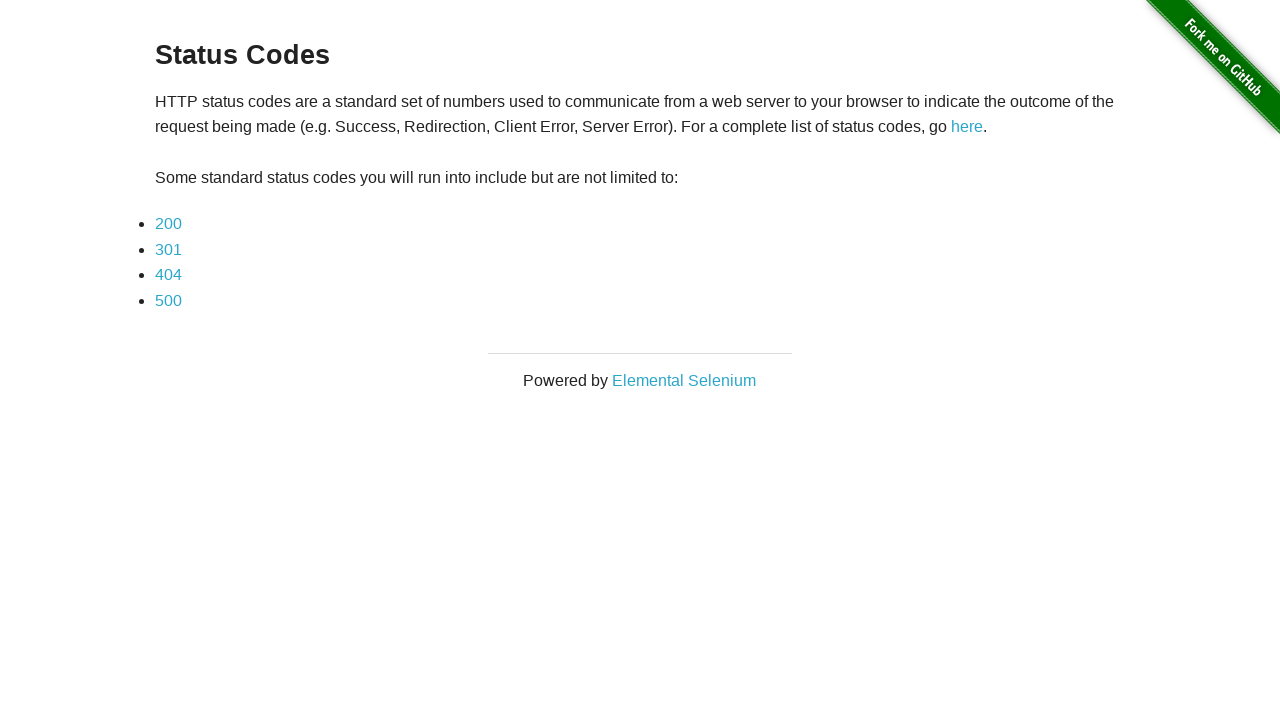

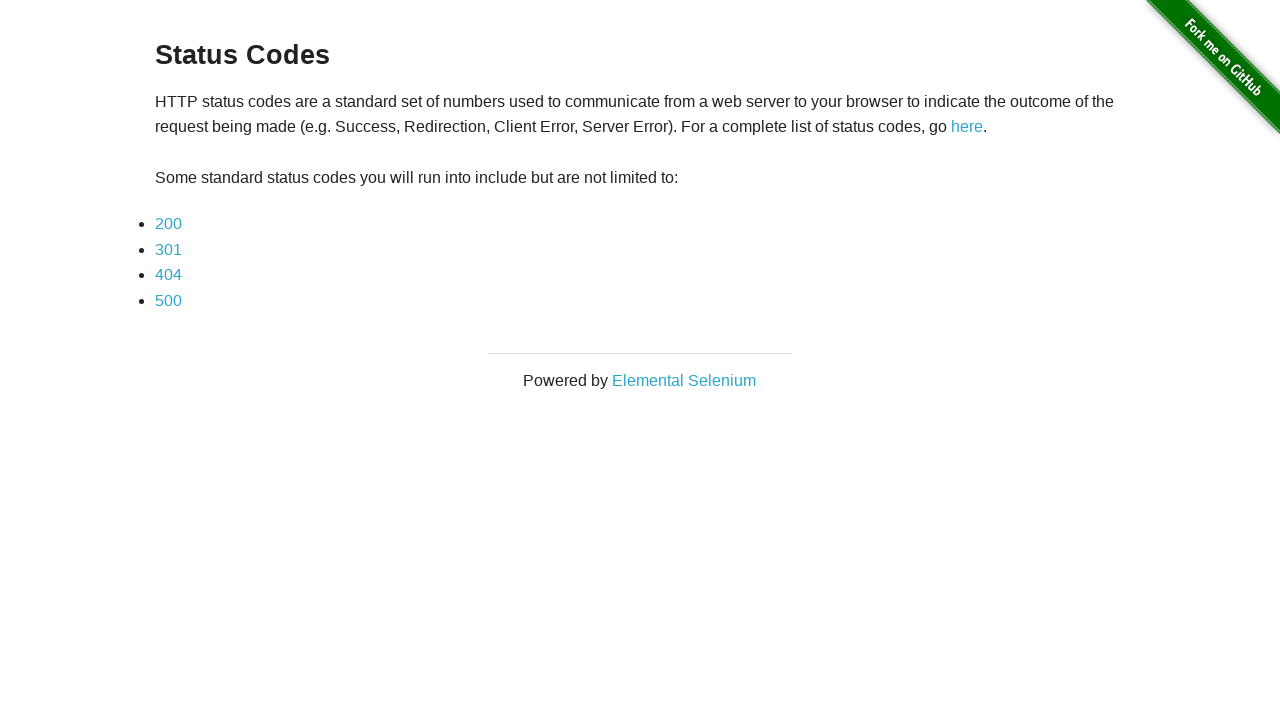